Tests visibility toggling of a text element by clicking show/hide buttons

Starting URL: https://rahulshettyacademy.com/AutomationPractice/

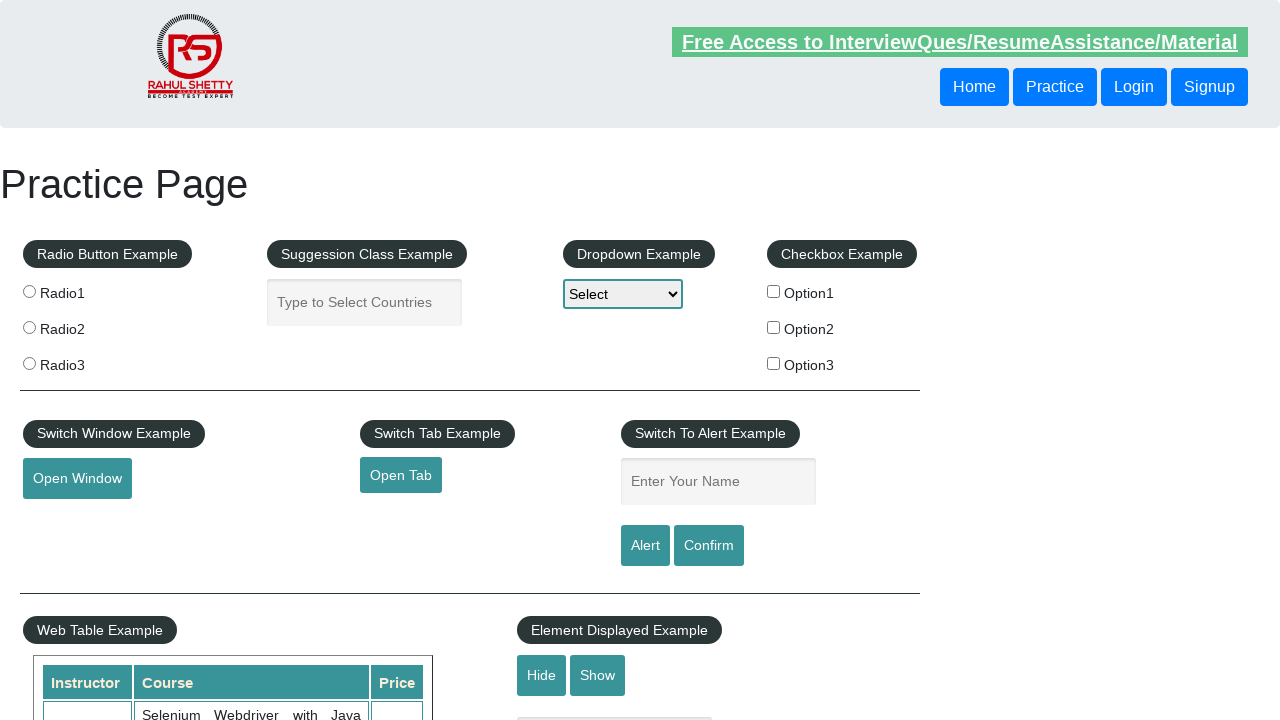

Text element is now visible
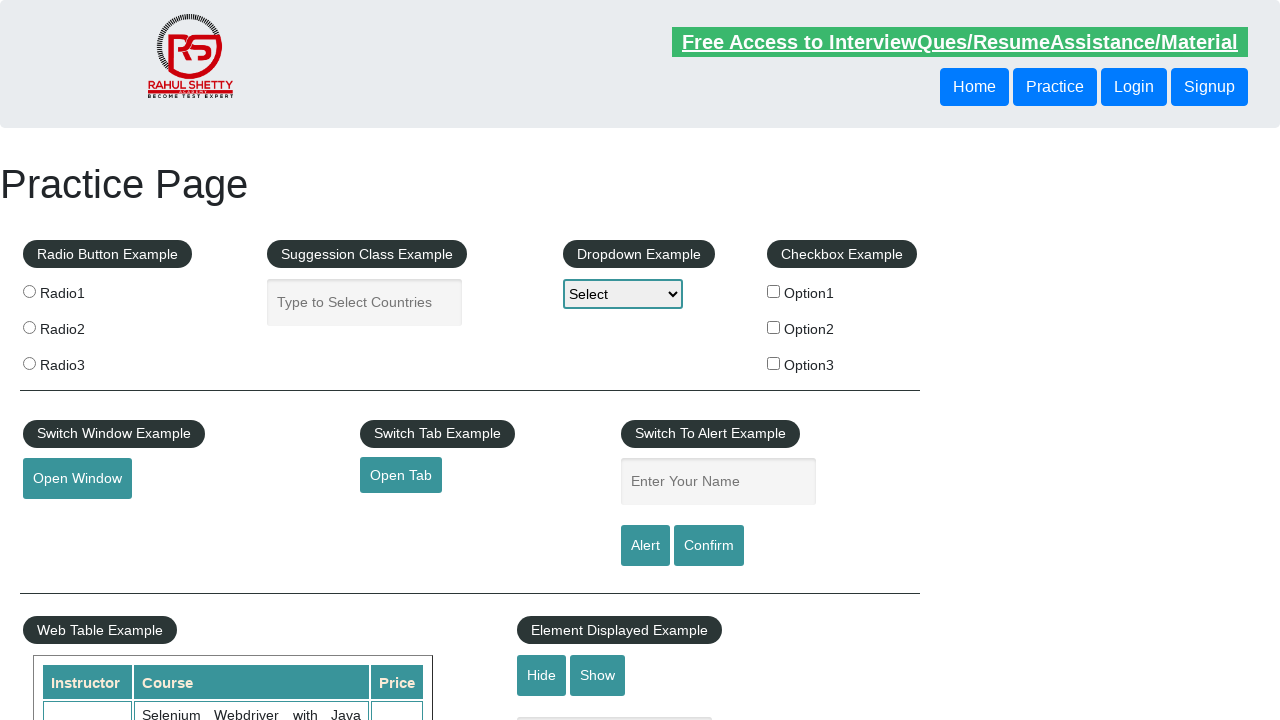

Clicked hide button to hide text element at (542, 675) on #hide-textbox
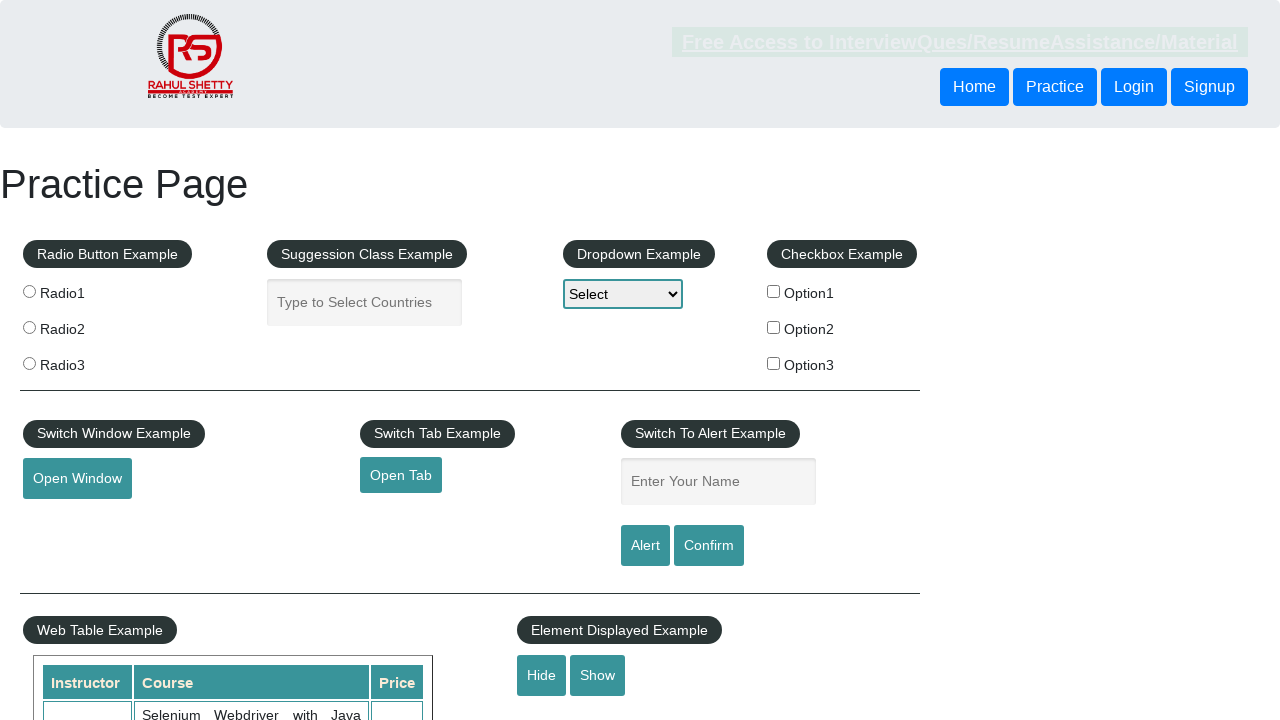

Text element is now hidden
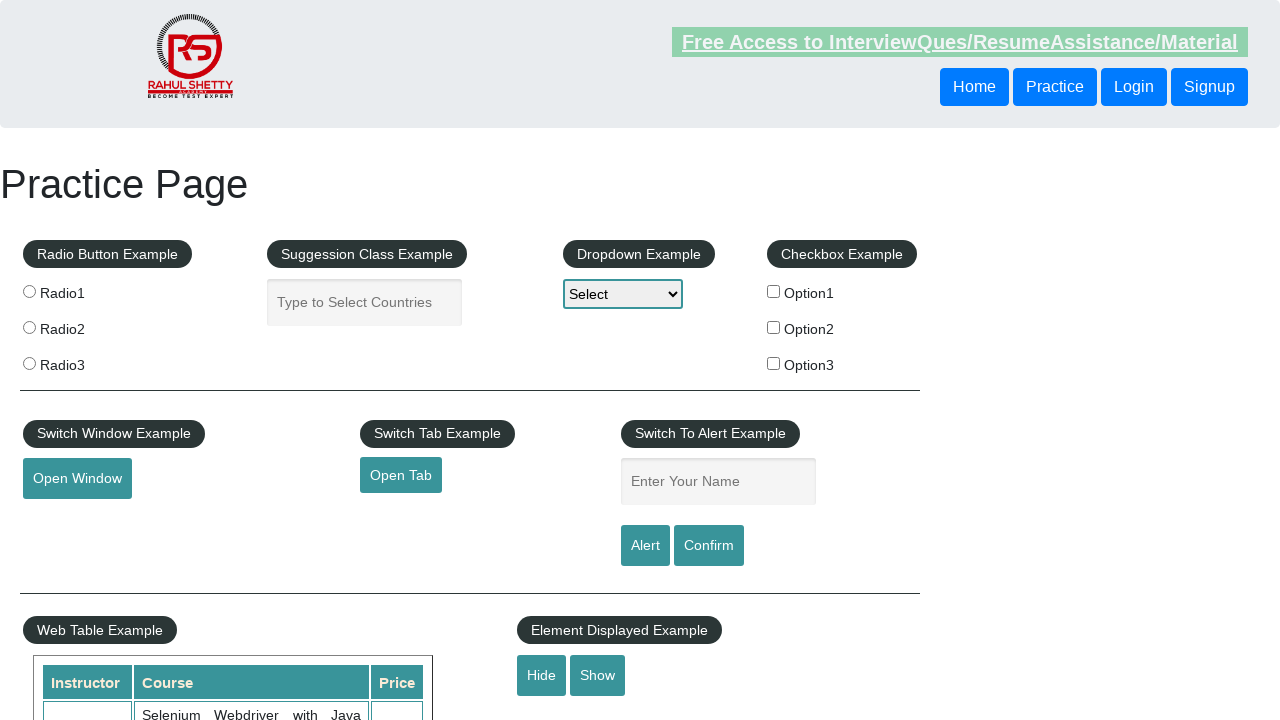

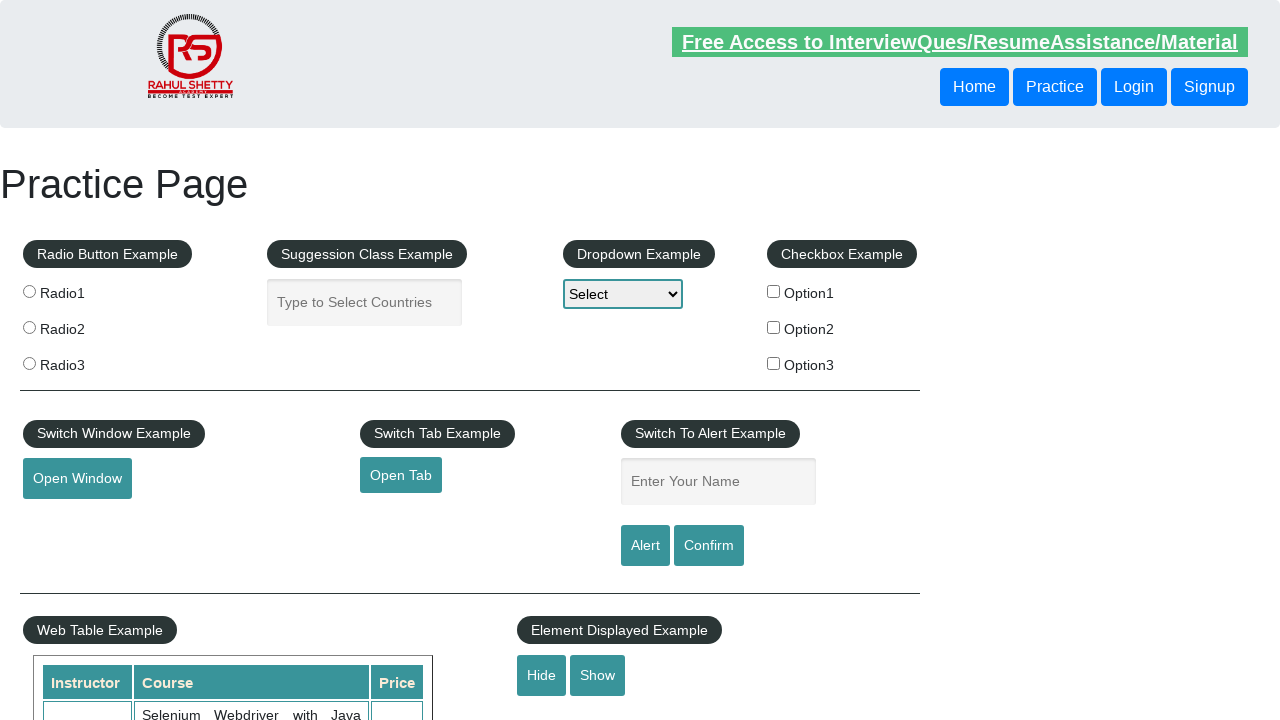